Tests frame navigation by iterating through frames on the page and attempting to click a link within one of them

Starting URL: http://www.angelfire.com/super/badwebs/

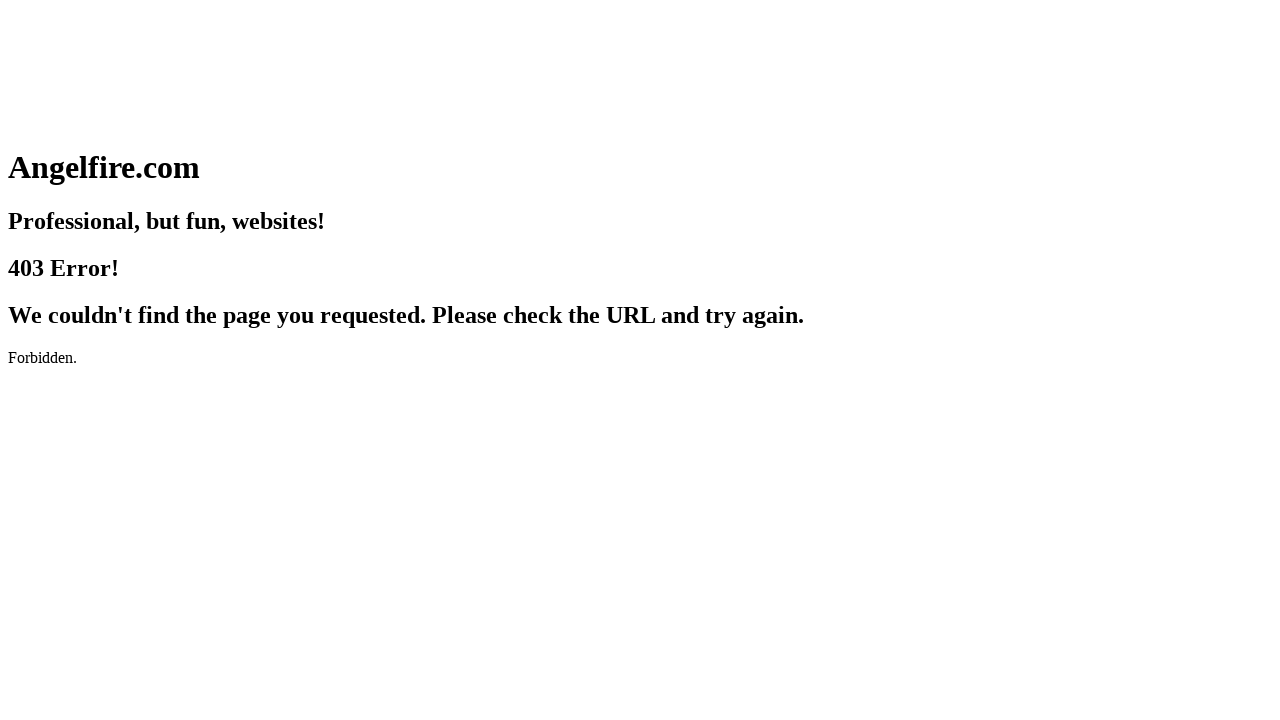

Navigated to Angelfire bad webs starting URL
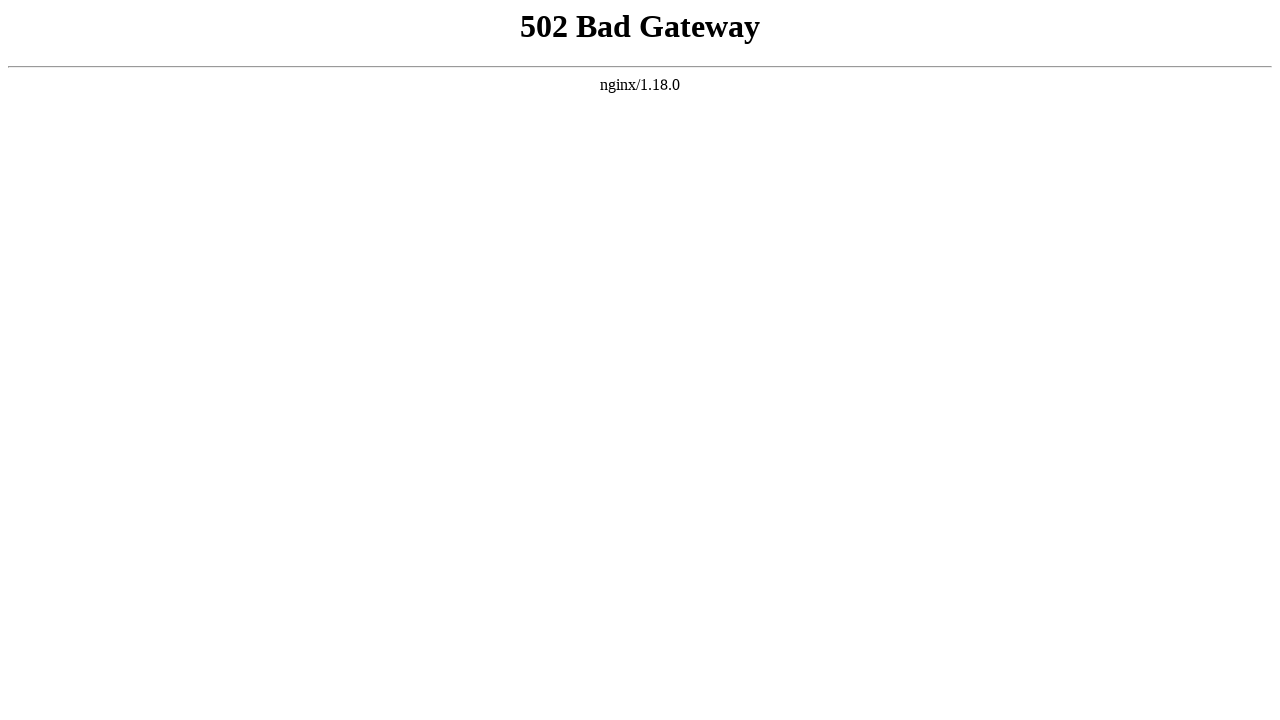

Retrieved all frames from the page
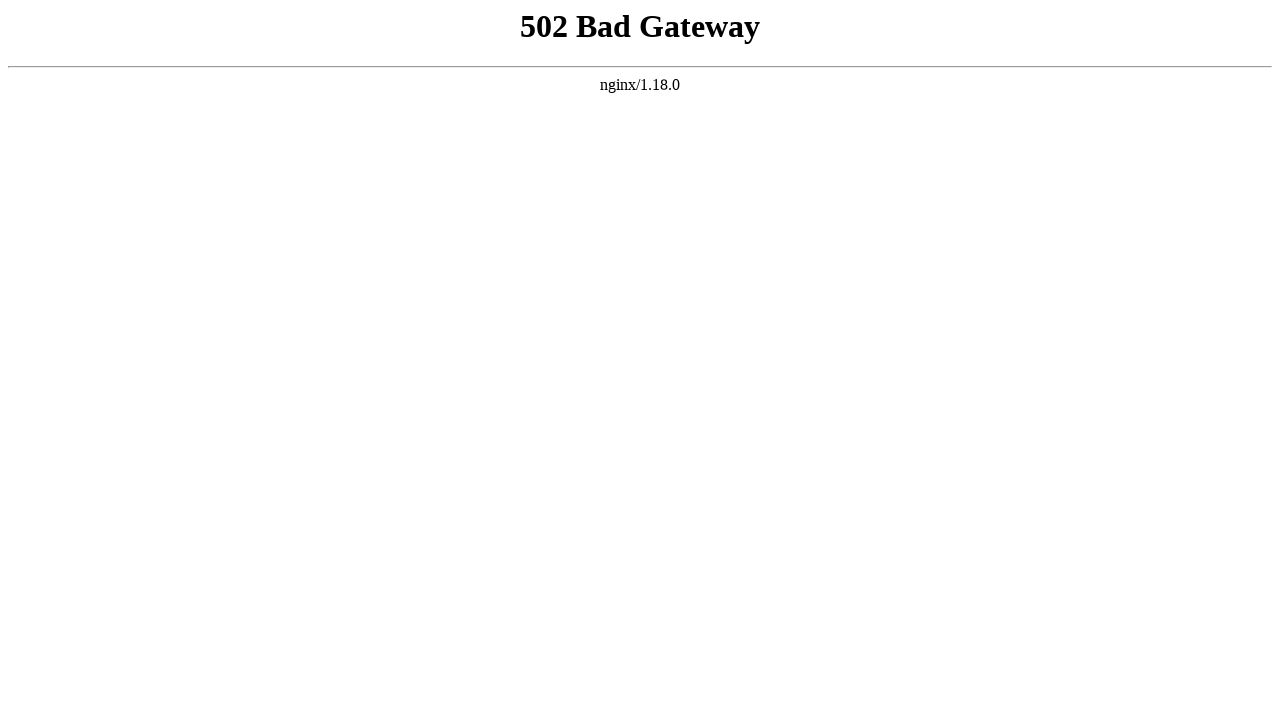

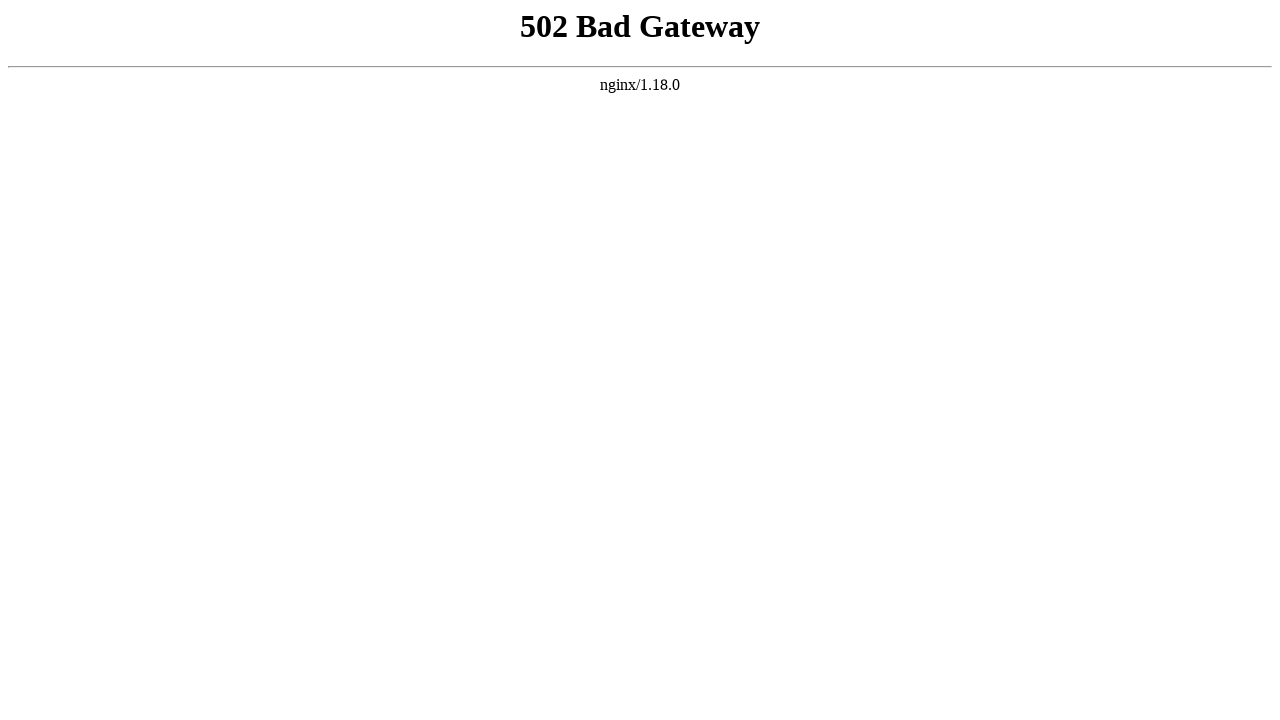